Tests right-click context menu functionality by performing a context click on an image element, then fills a search input field with text.

Starting URL: https://deluxe-menu.com/popup-mode-sample.html

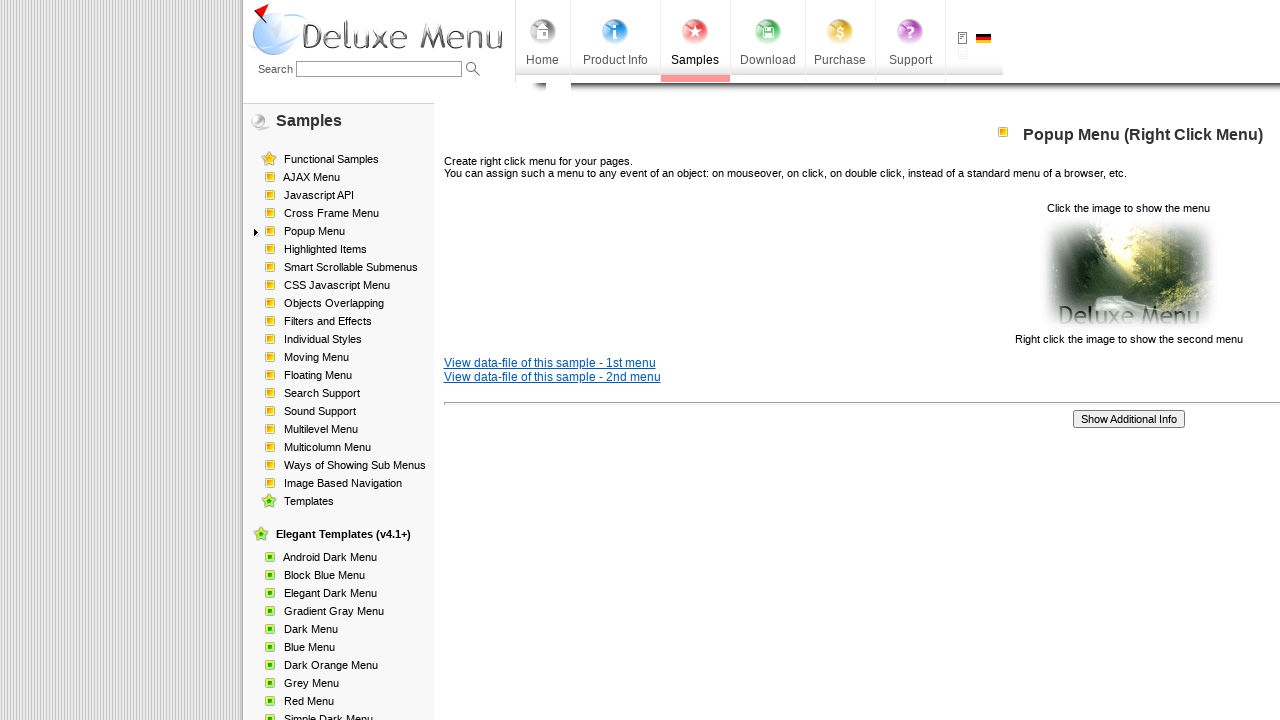

Waited 3 seconds for page to load
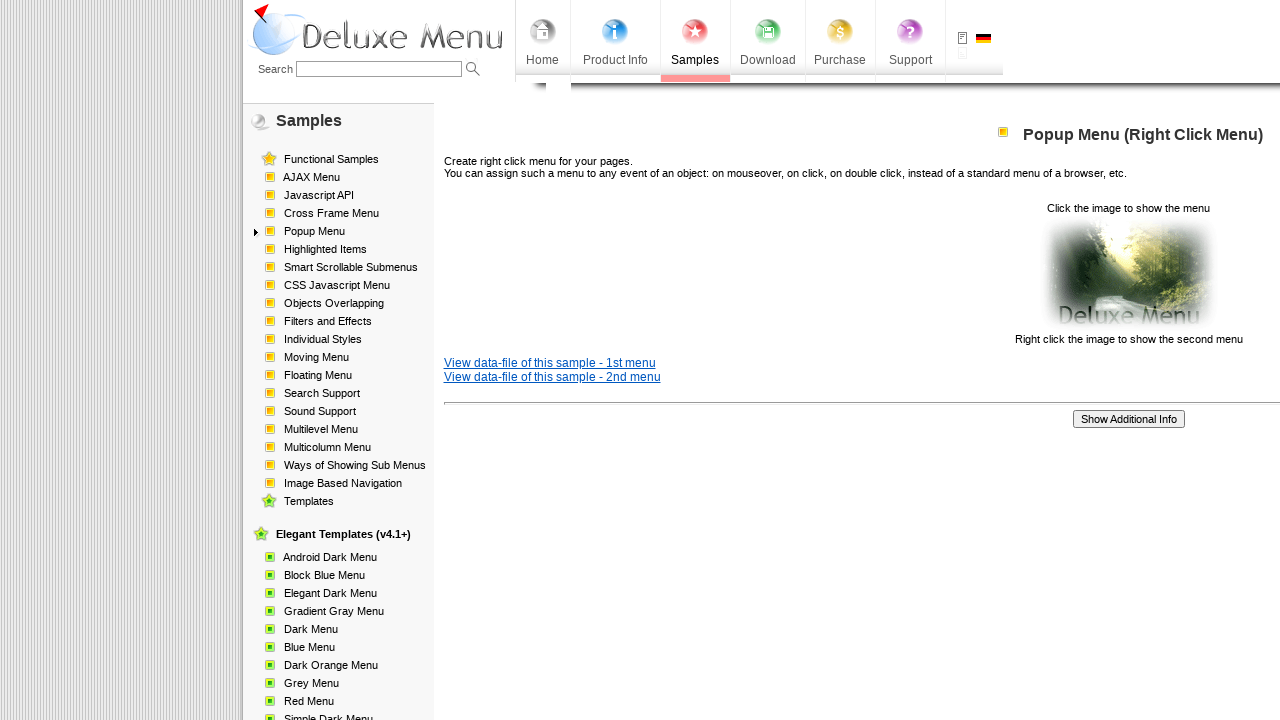

Reloaded the page
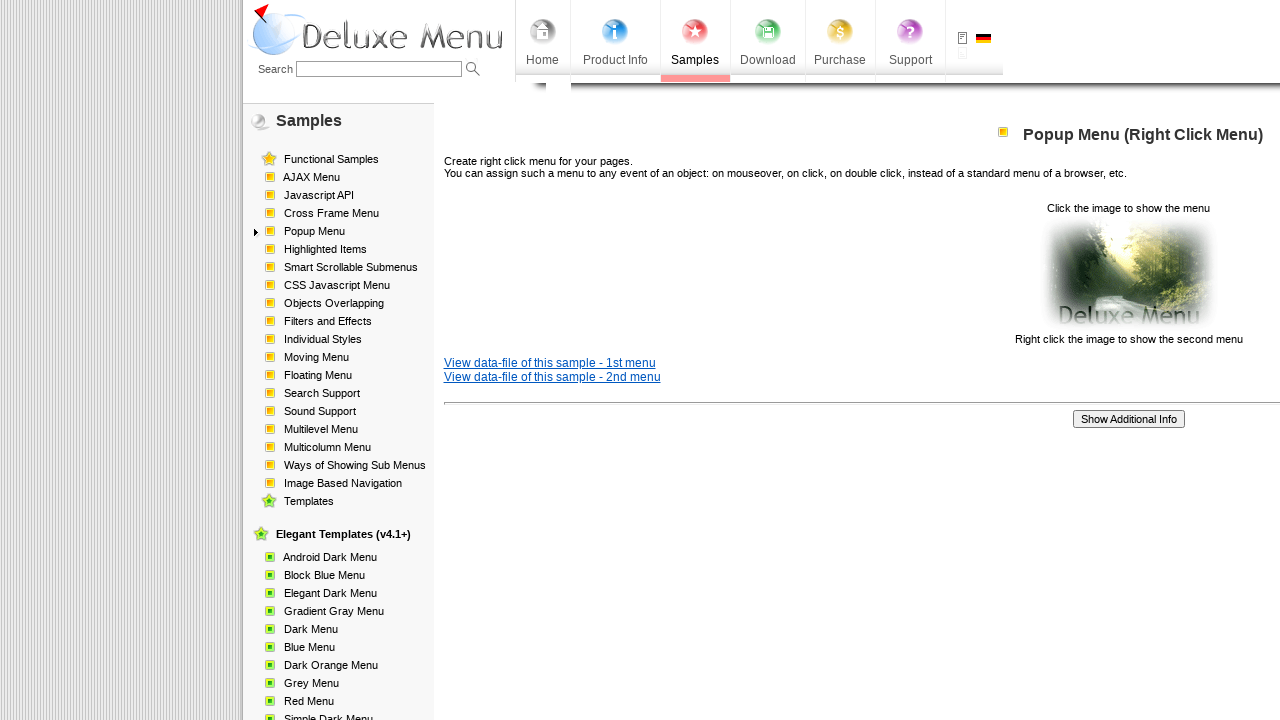

Image element with pointer cursor became visible
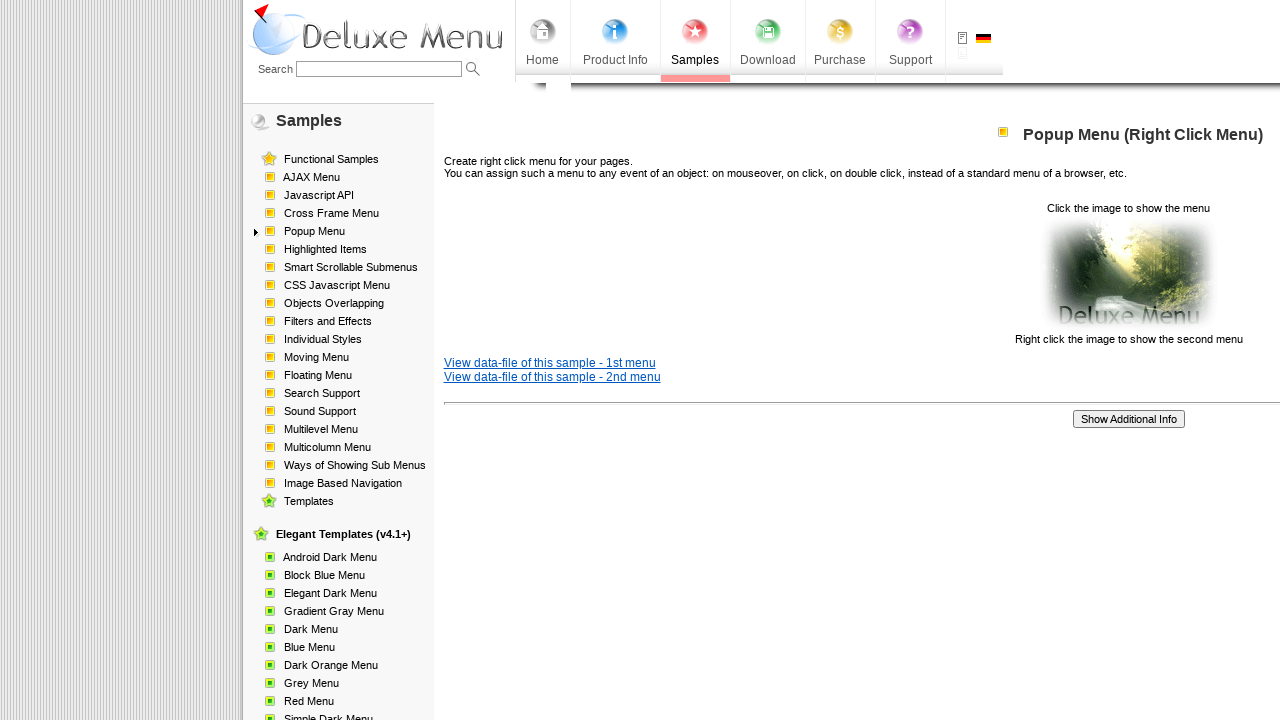

Right-clicked on the image element to open context menu at (1128, 274) on img[style*='cursor: pointer']
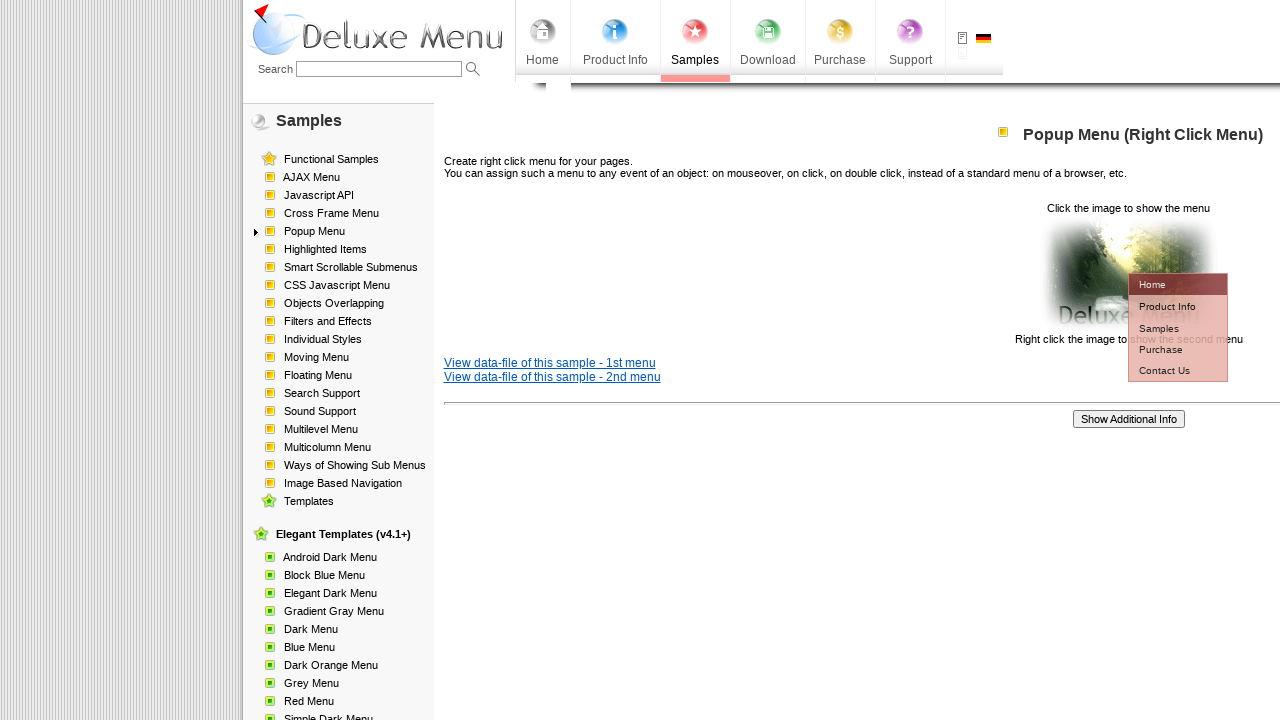

Waited 2 seconds for context menu to appear
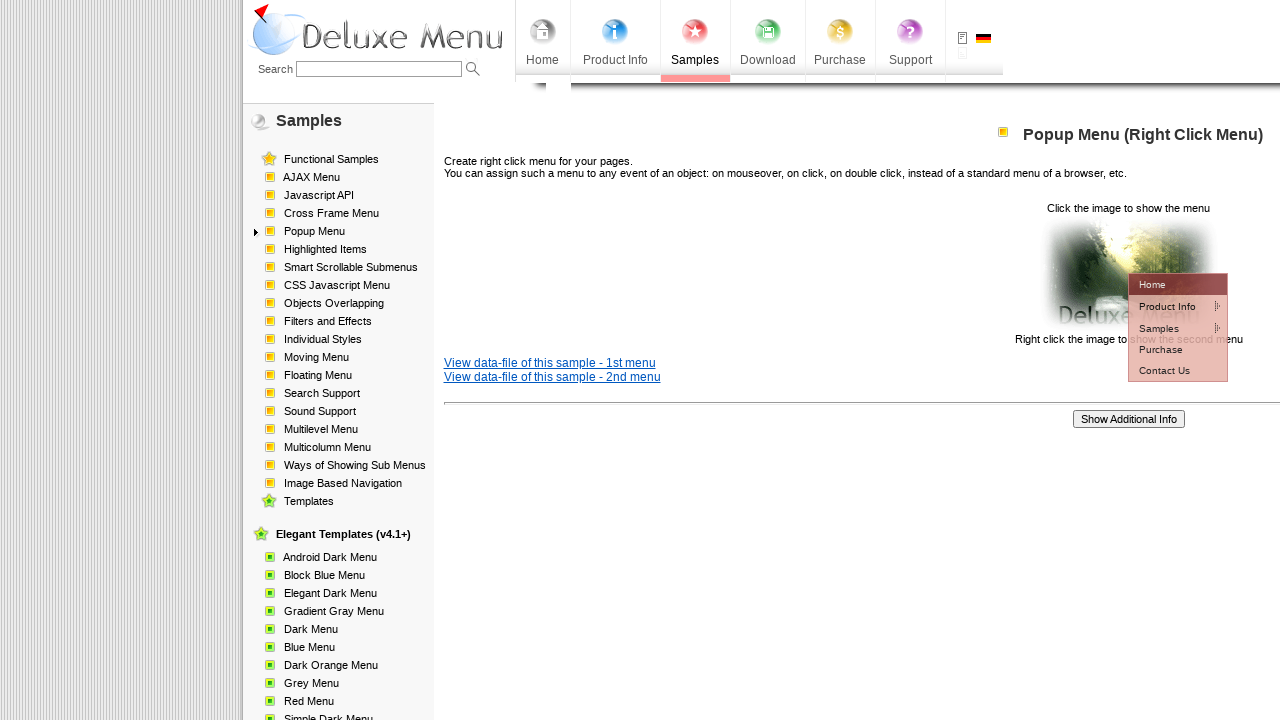

Filled search input field with 'my name is Khan' on input.searchEdit
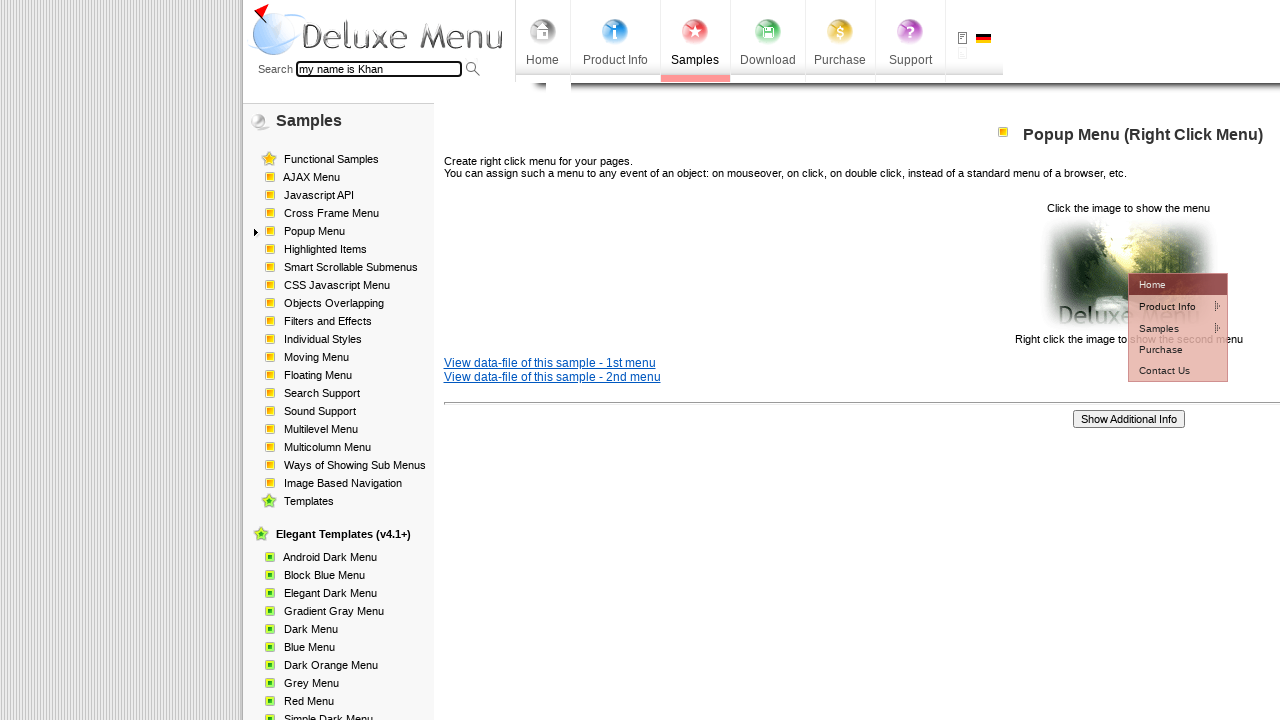

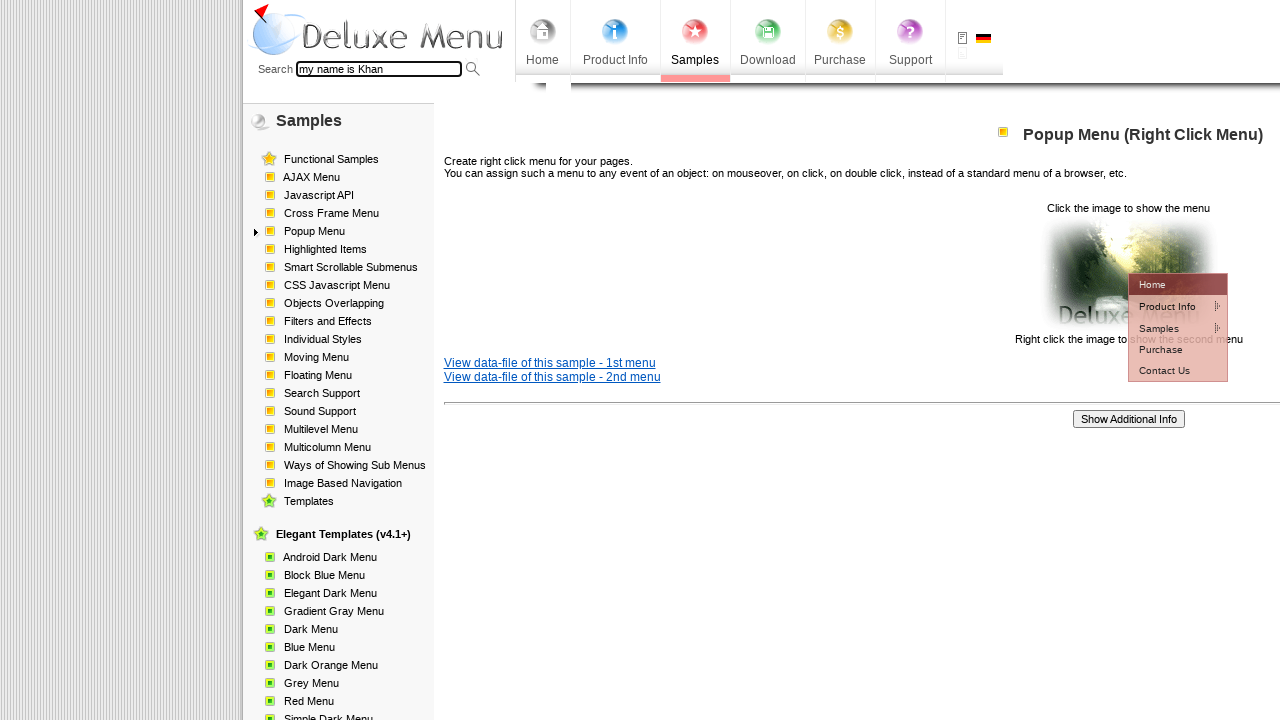